Tests various checkbox interactions including basic checkboxes, Ajax checkboxes, tri-state checkboxes, toggle switches, and multi-select checkboxes on a demo page

Starting URL: https://leafground.com/checkbox.xhtml

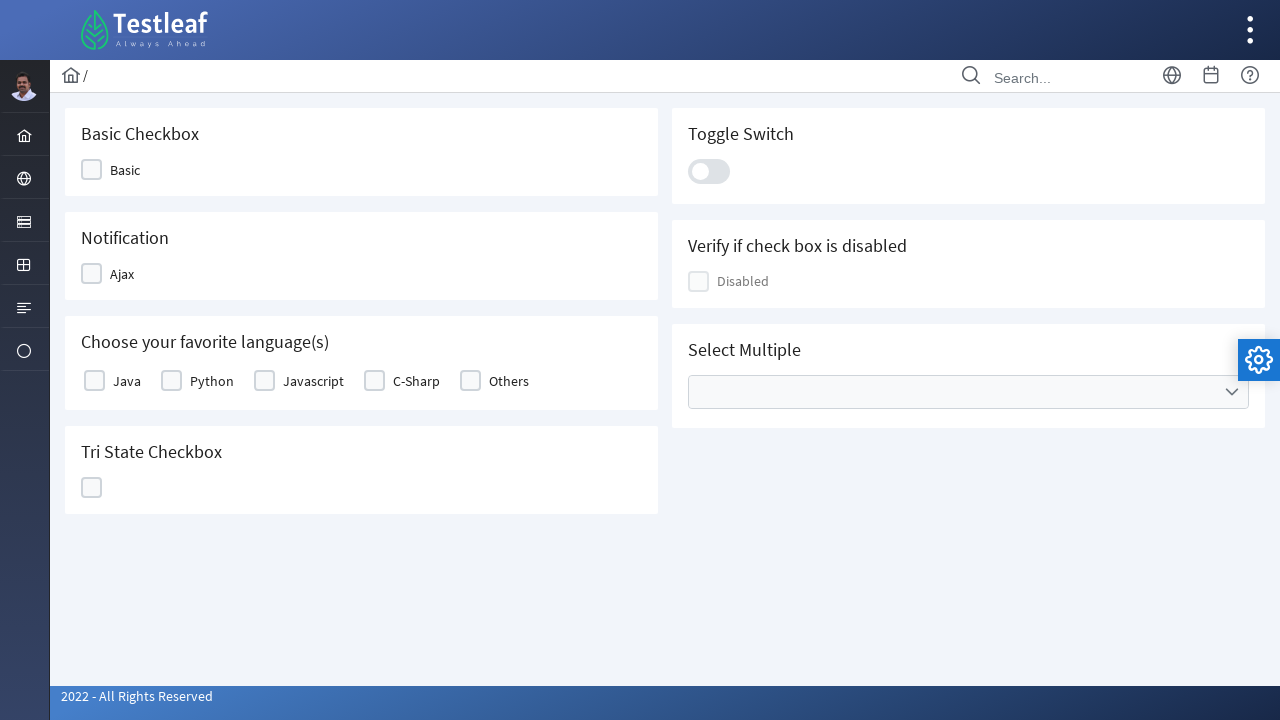

Clicked Basic checkbox at (92, 170) on xpath=//span[text()='Basic']/preceding-sibling::div[1]
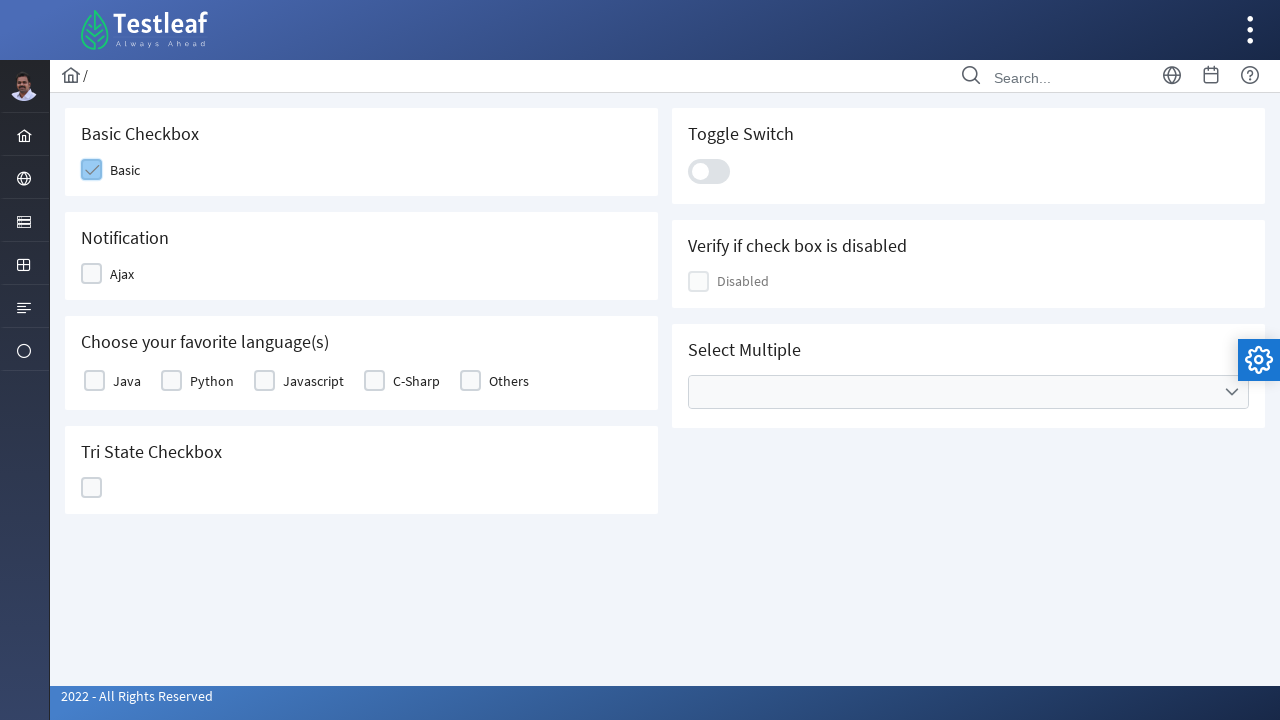

Clicked Ajax checkbox at (122, 274) on xpath=//span[text()='Ajax']
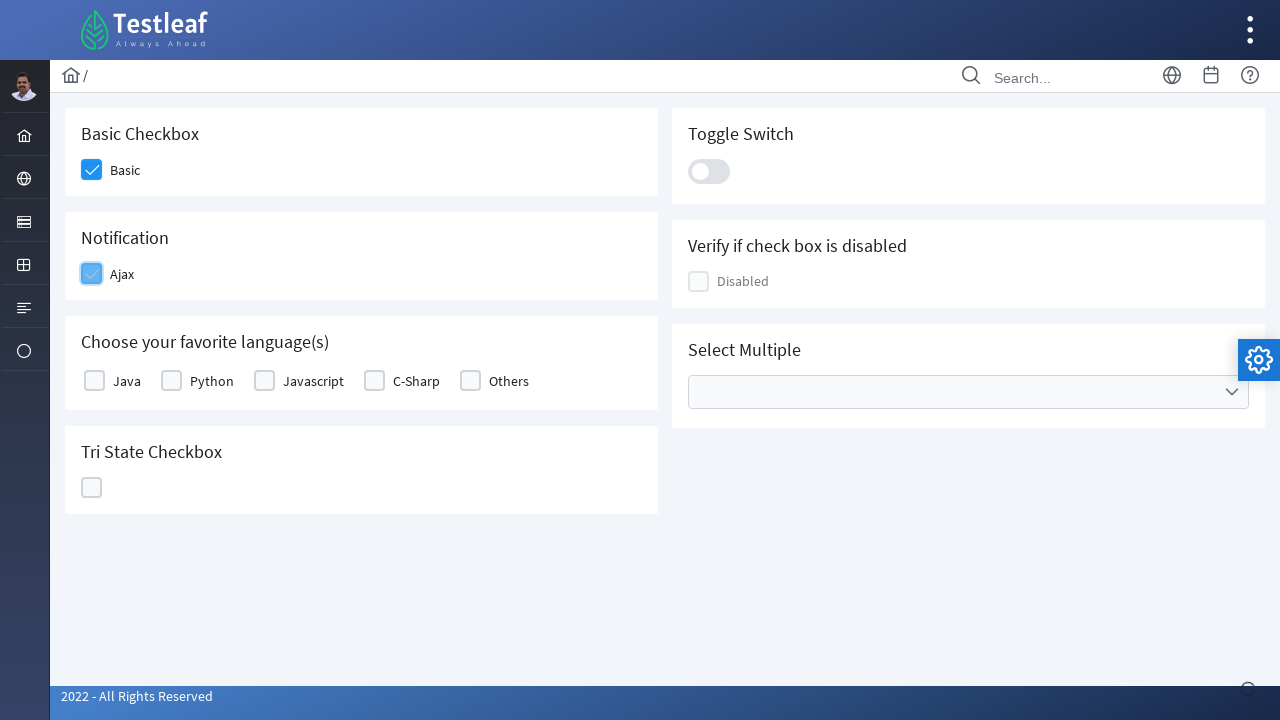

Waited for Ajax response to complete
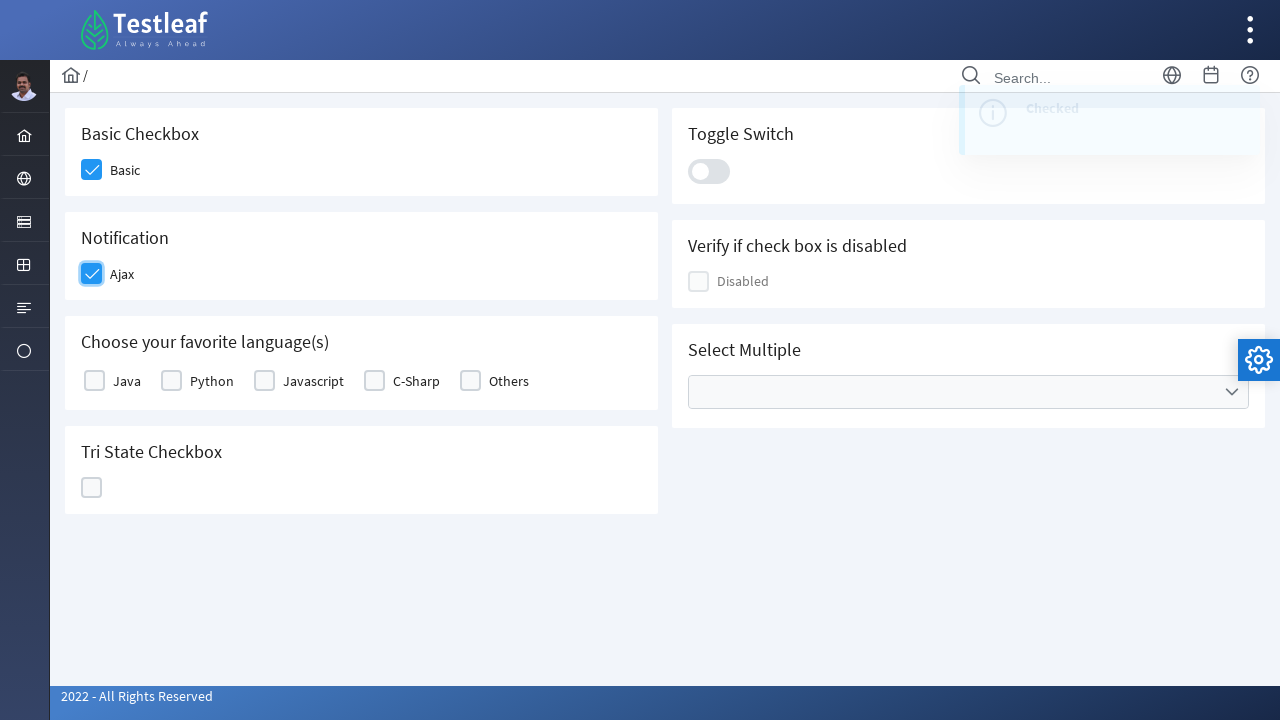

Retrieved Ajax checkbox state: Checked
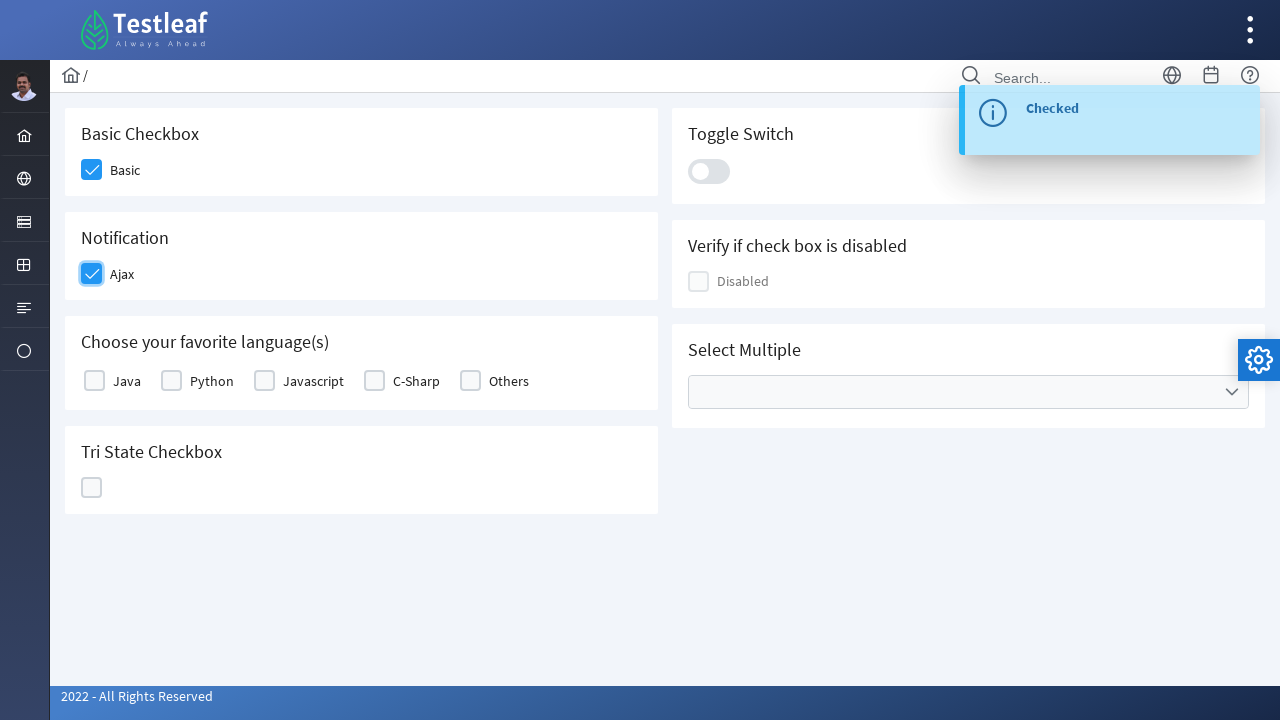

Clicked Java checkbox at (127, 381) on xpath=//label[text()='Java']
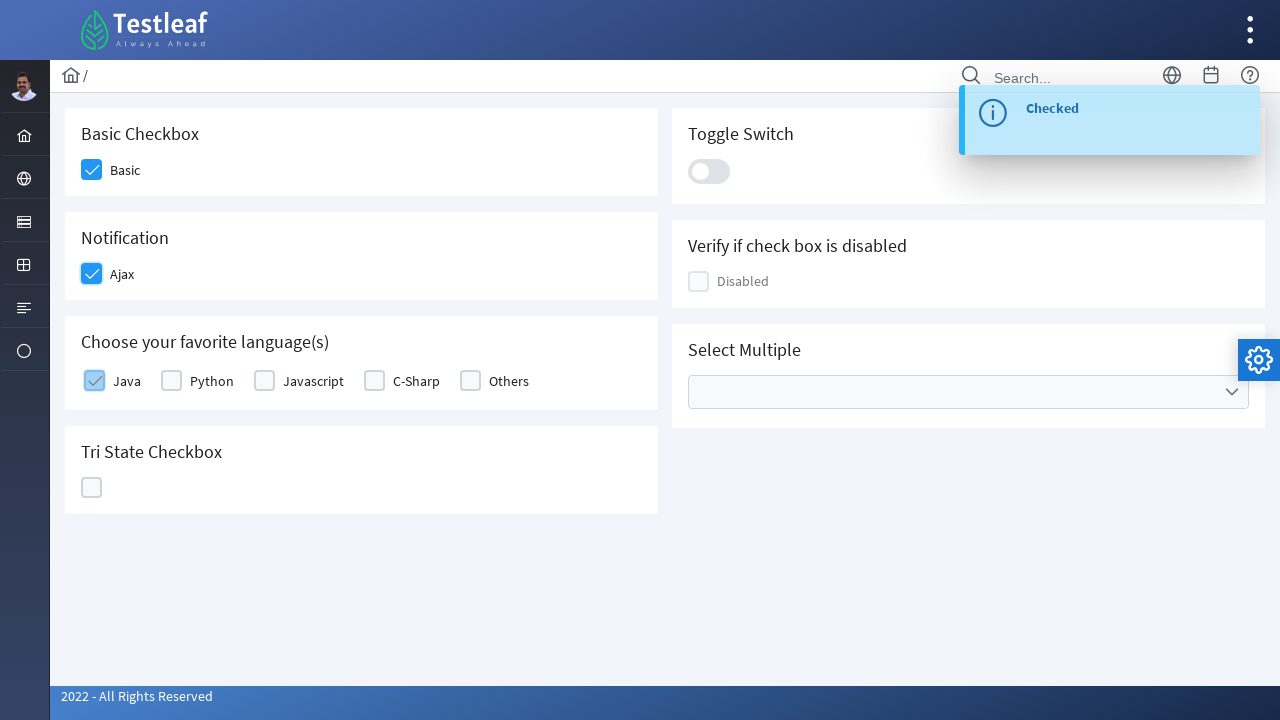

Clicked tri-state checkbox at (92, 488) on xpath=//div[@id='j_idt87:ajaxTriState']/div[2]
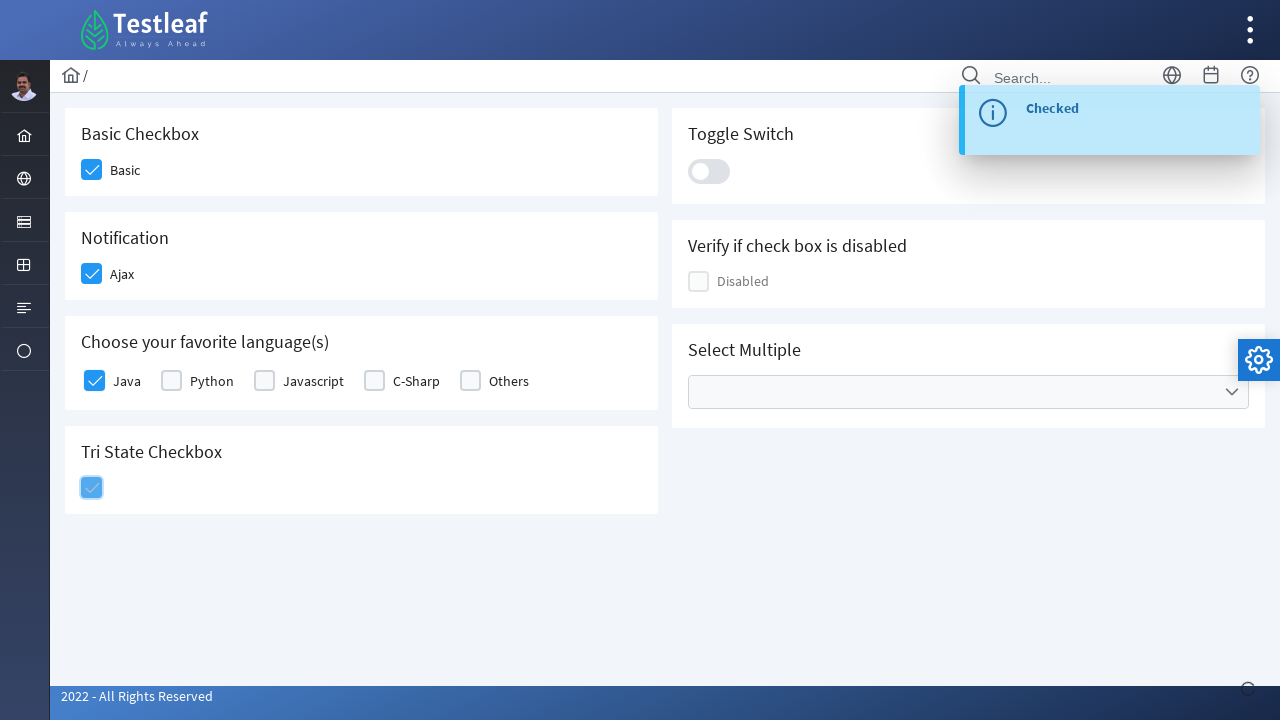

Waited for growl message to appear with tri-state status
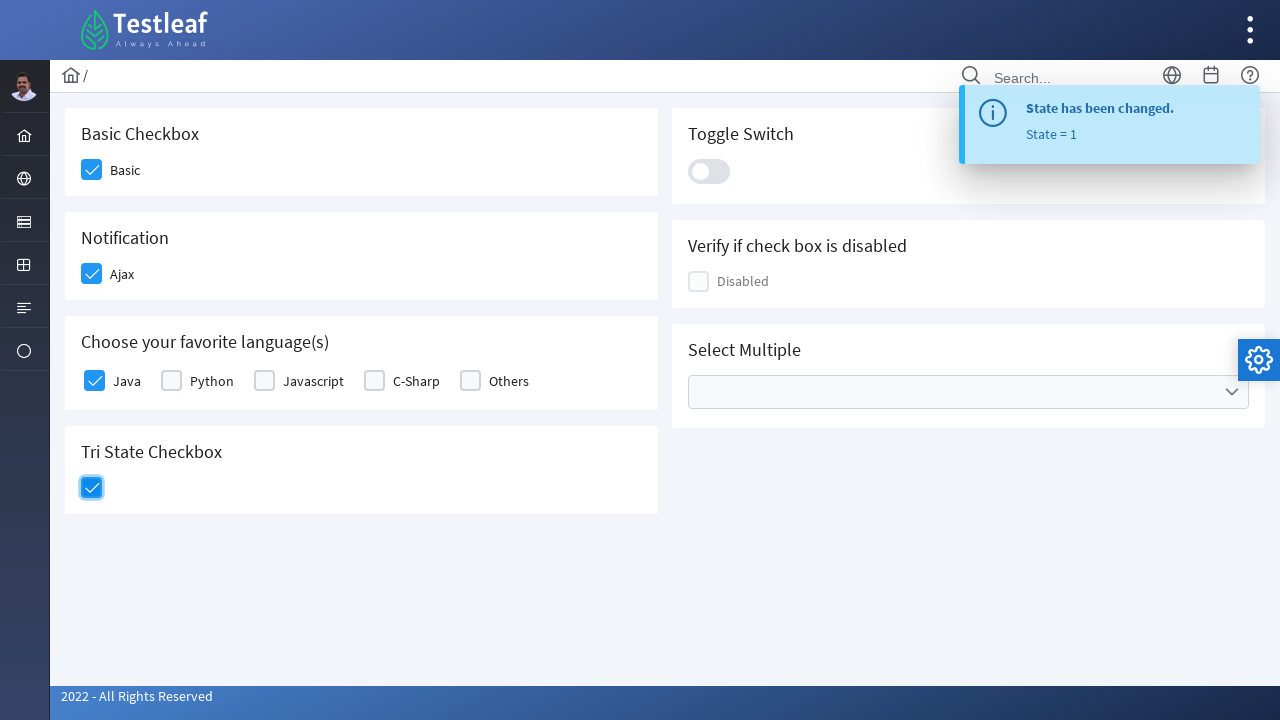

Retrieved tri-state status: State = 1
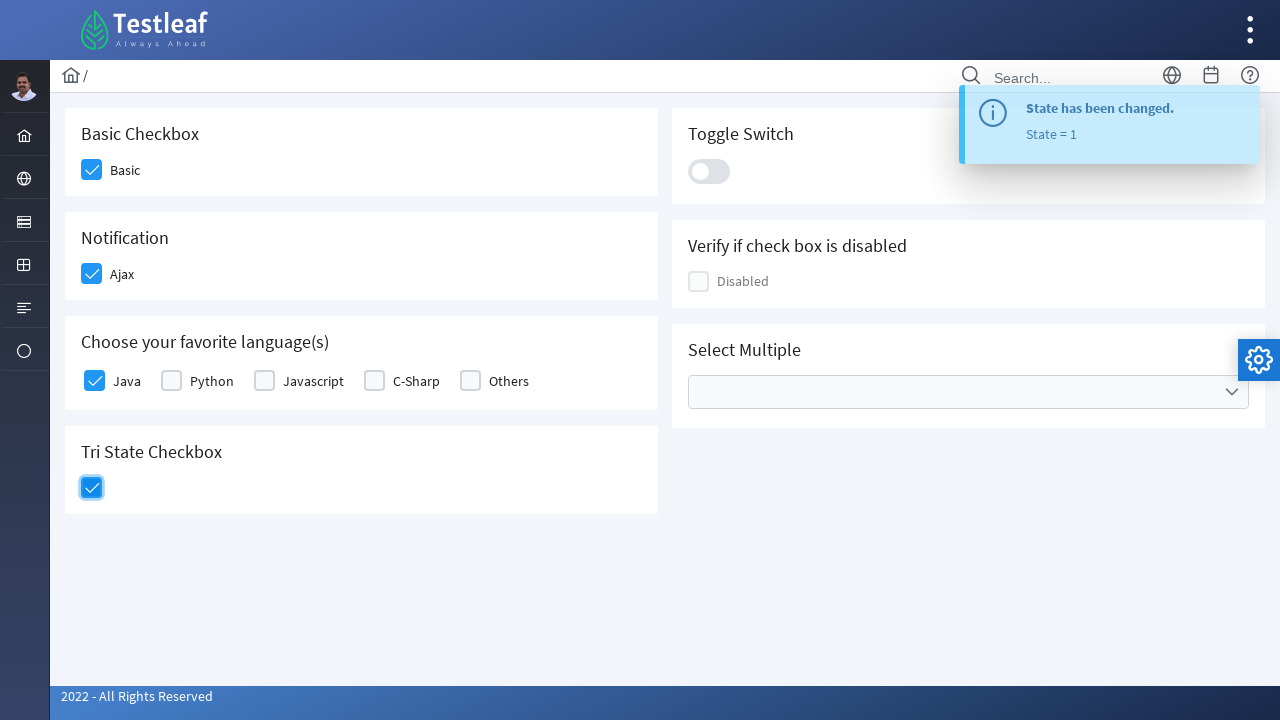

Clicked toggle switch at (709, 171) on xpath=//div[@class='ui-toggleswitch-slider']
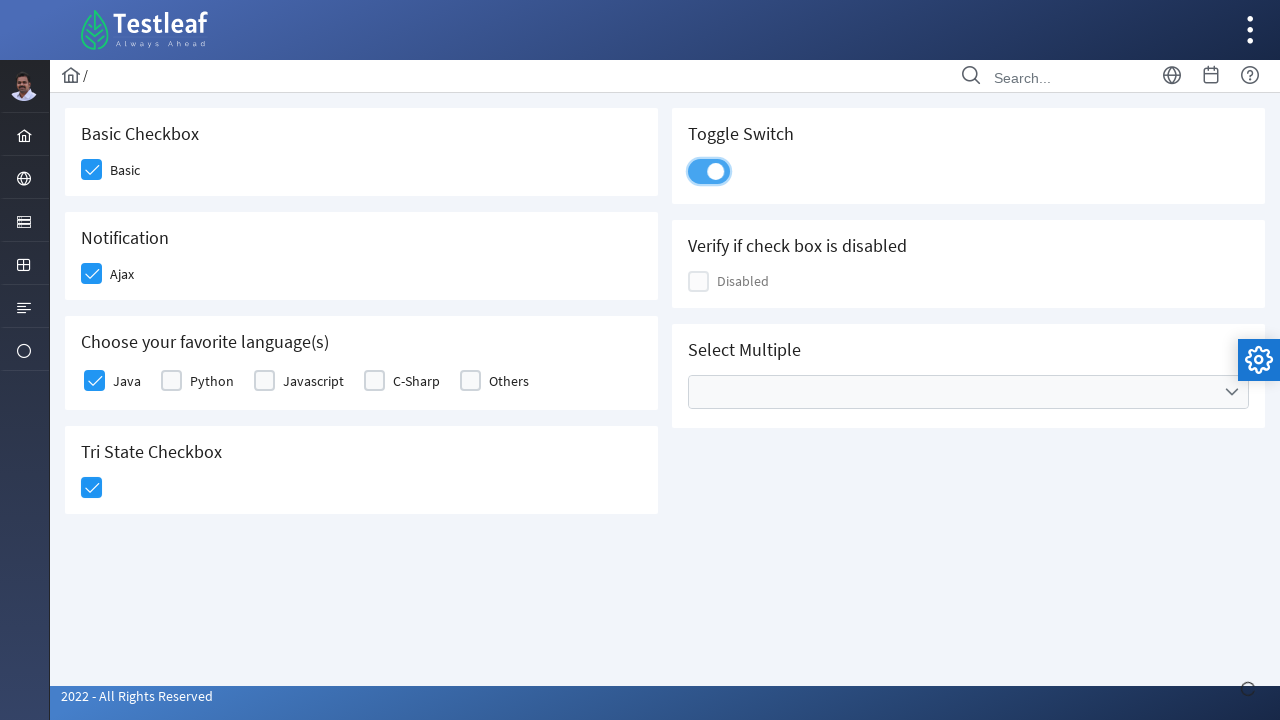

Located disabled checkbox element for verification
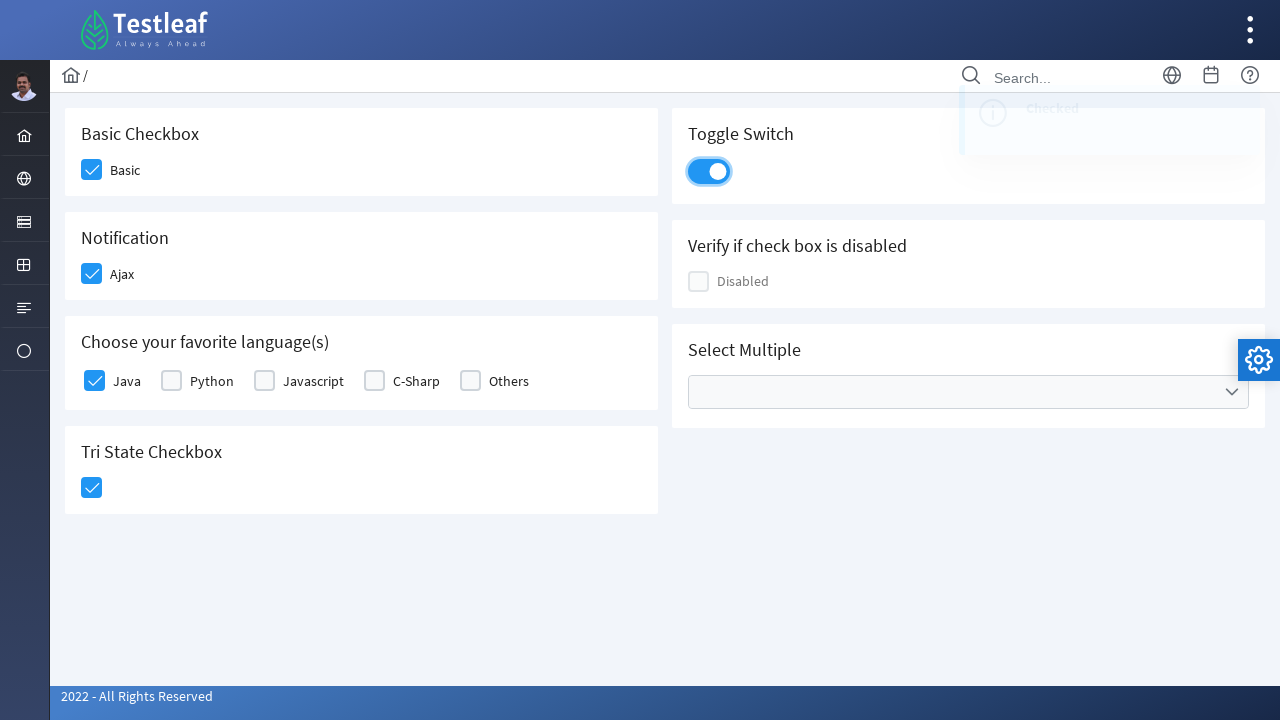

Clicked multiple select dropdown to open at (968, 392) on xpath=//div[@id='j_idt87:multiple']/ul
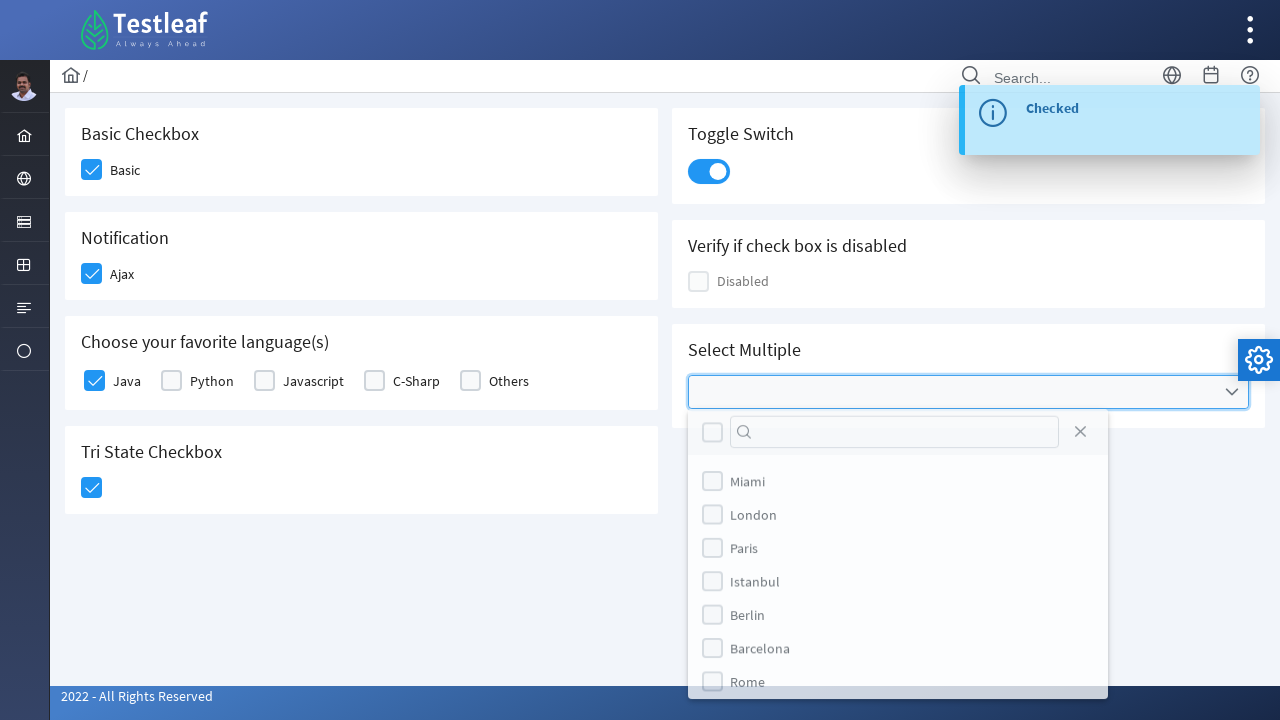

Clicked 'Select All' checkbox in dropdown menu at (712, 433) on xpath=//div[@class='ui-widget-header ui-corner-all ui-selectcheckboxmenu-header 
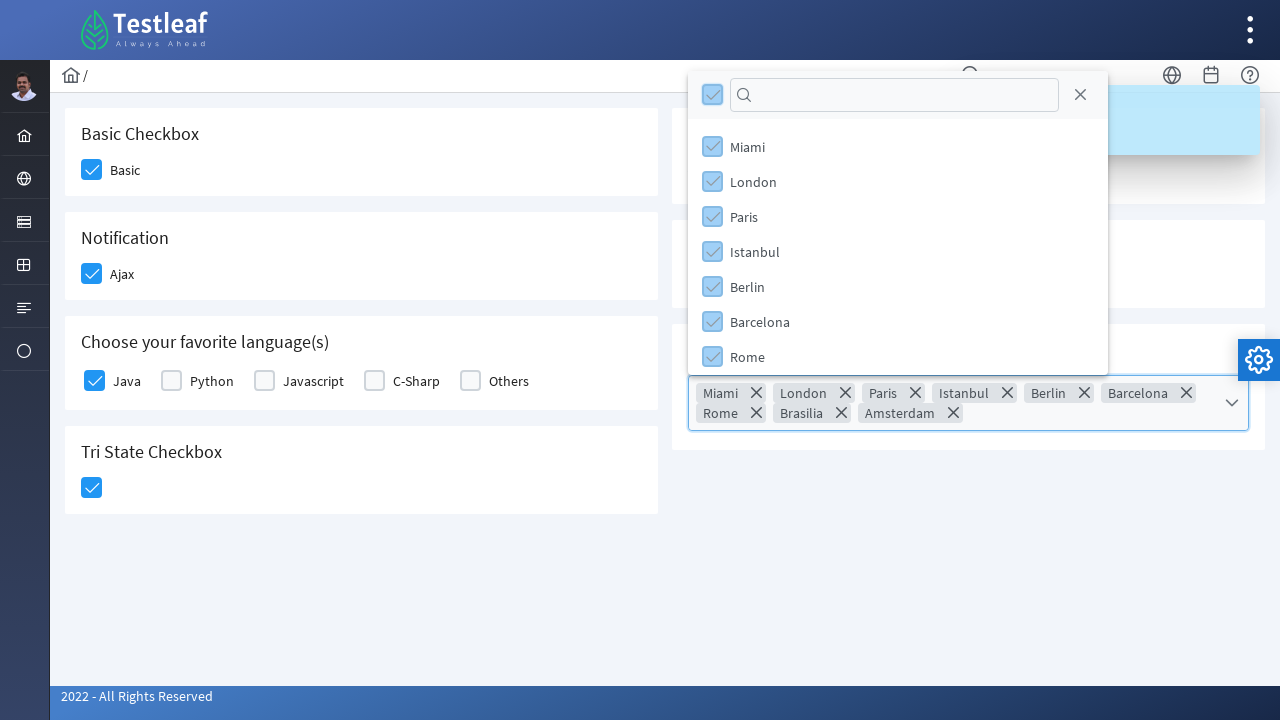

Clicked close button to close the dropdown menu at (1080, 95) on xpath=//span[@class='ui-icon ui-icon-circle-close']
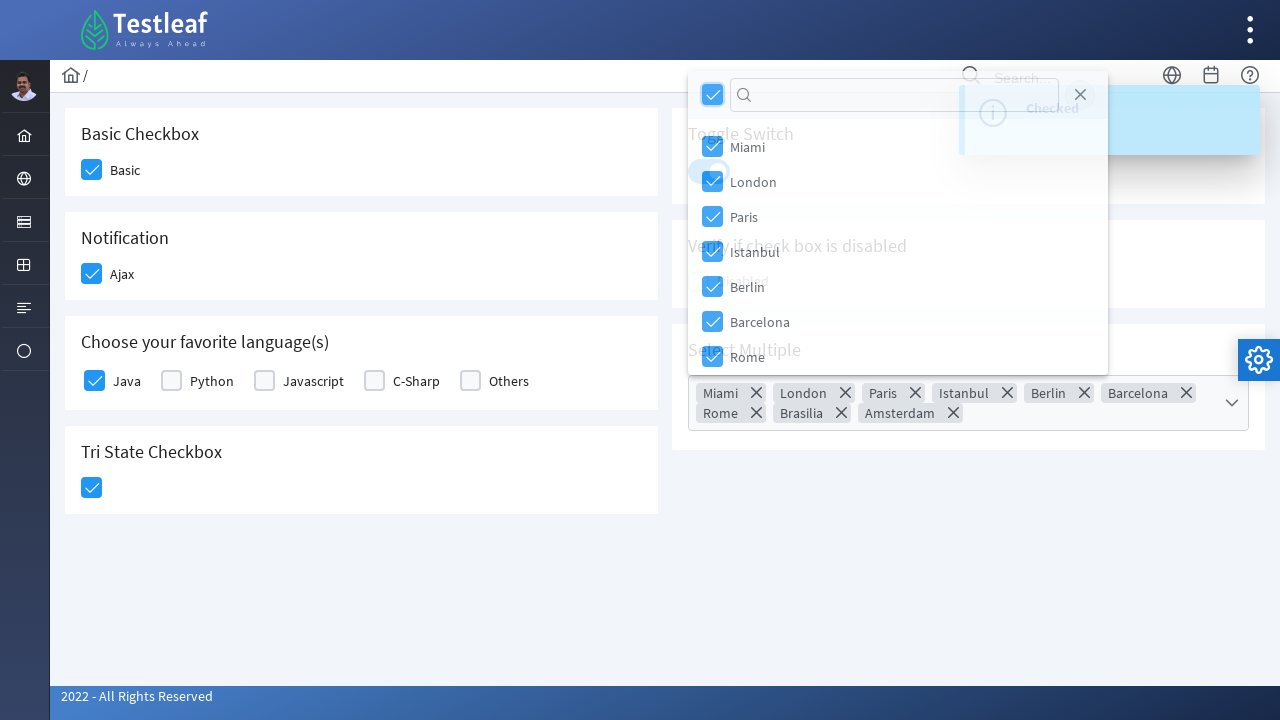

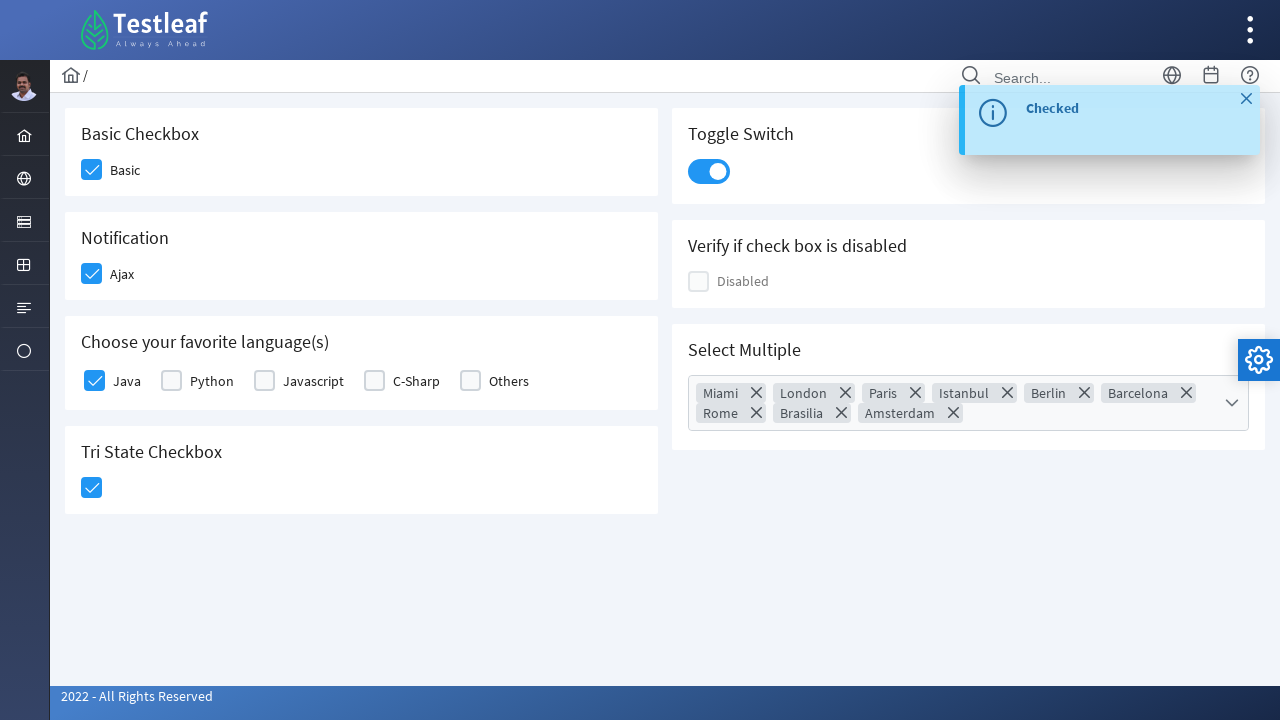